Tests dropdown selection functionality by selecting options using different methods (by index, by visible text, and by value)

Starting URL: https://rahulshettyacademy.com/dropdownsPractise/

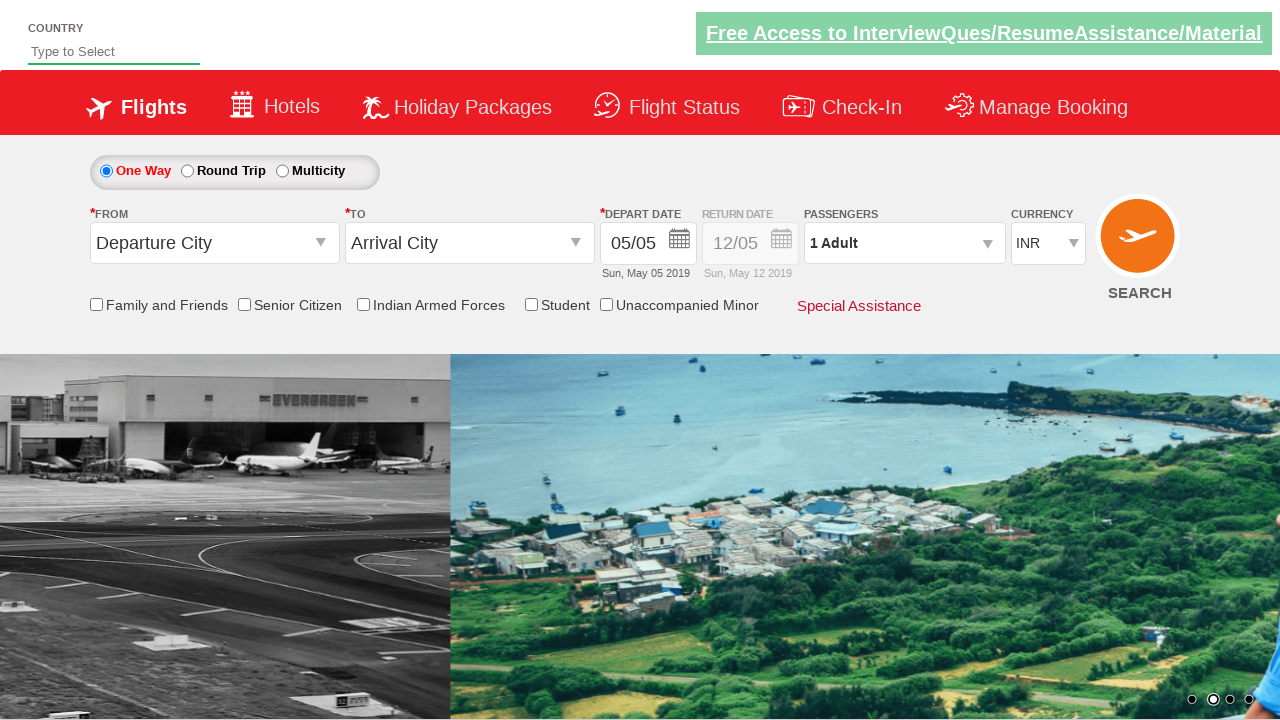

Selected dropdown option by index 3 (4th option) on #ctl00_mainContent_DropDownListCurrency
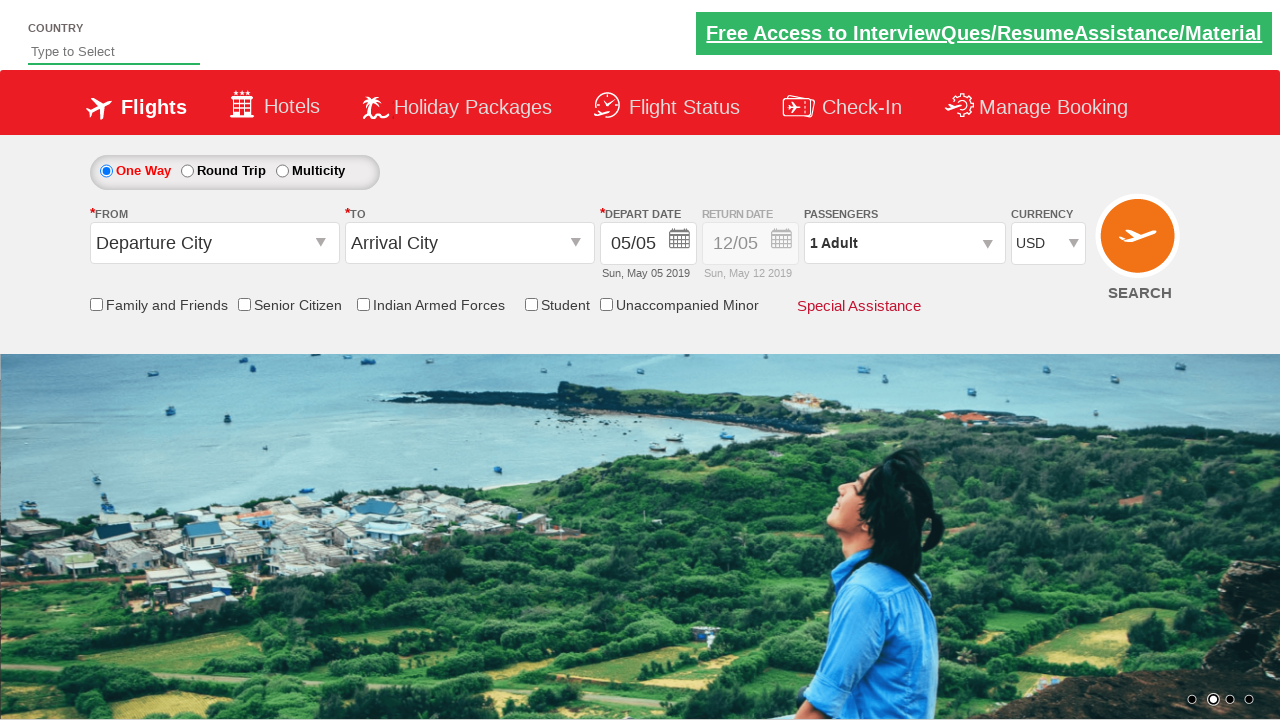

Selected dropdown option by visible text 'AED' on #ctl00_mainContent_DropDownListCurrency
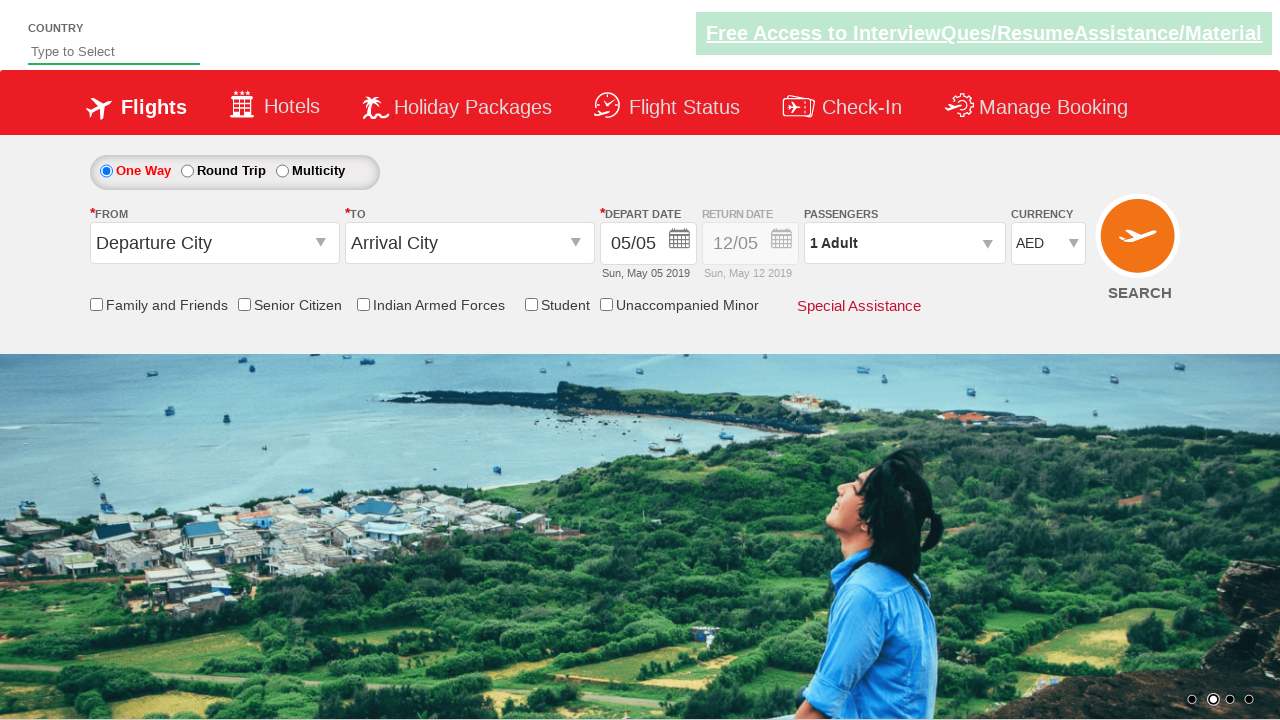

Selected dropdown option by value 'INR' on #ctl00_mainContent_DropDownListCurrency
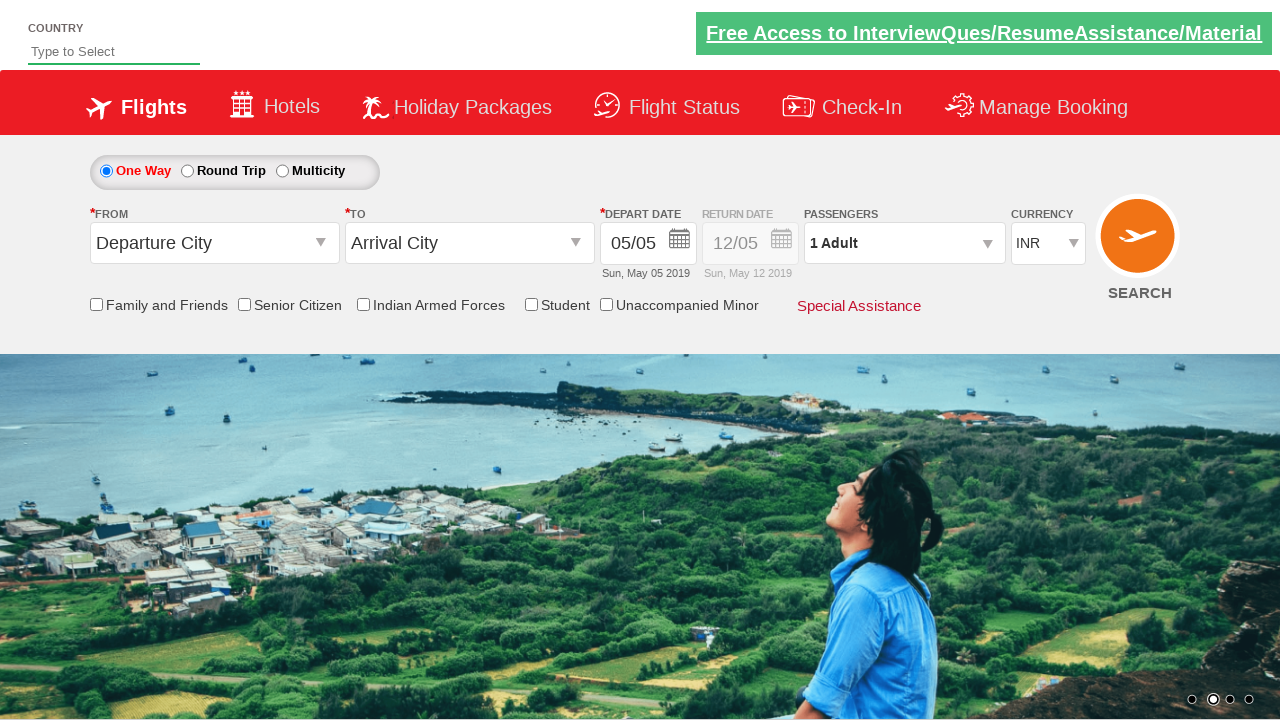

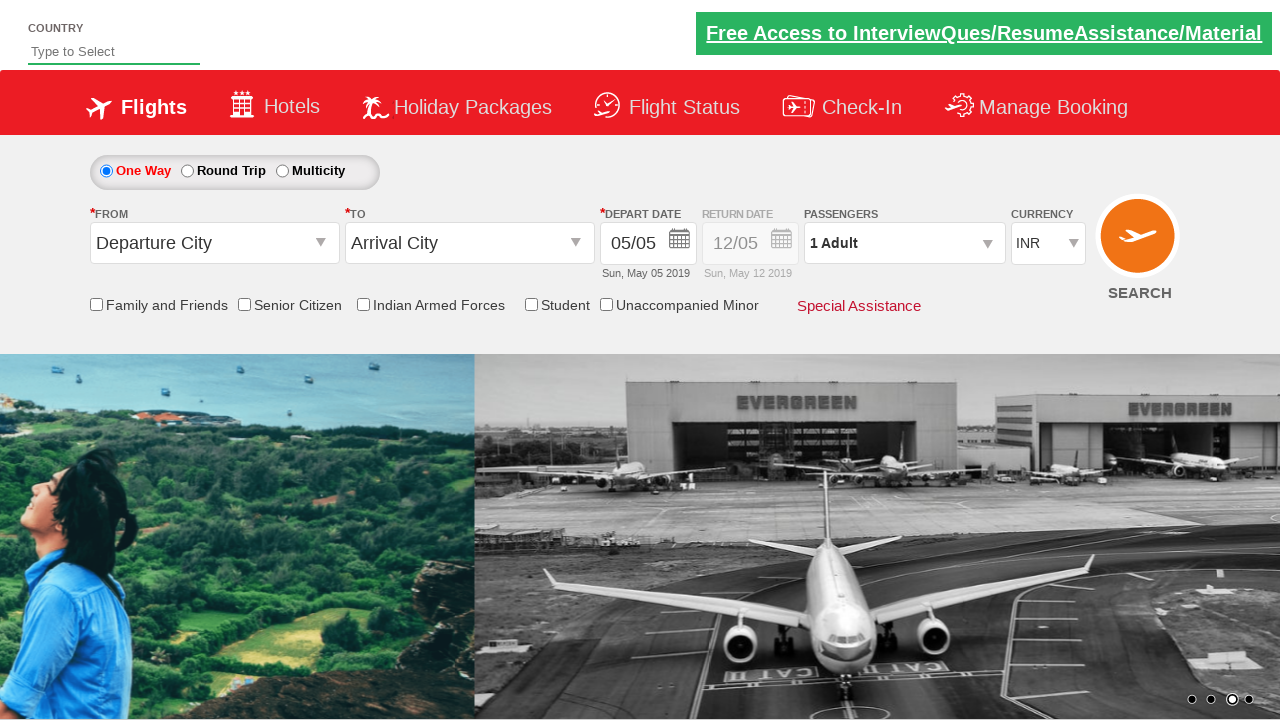